Navigates to the Semantic UI dropdown documentation page and maximizes the browser window

Starting URL: https://semantic-ui.com/modules/dropdown.html

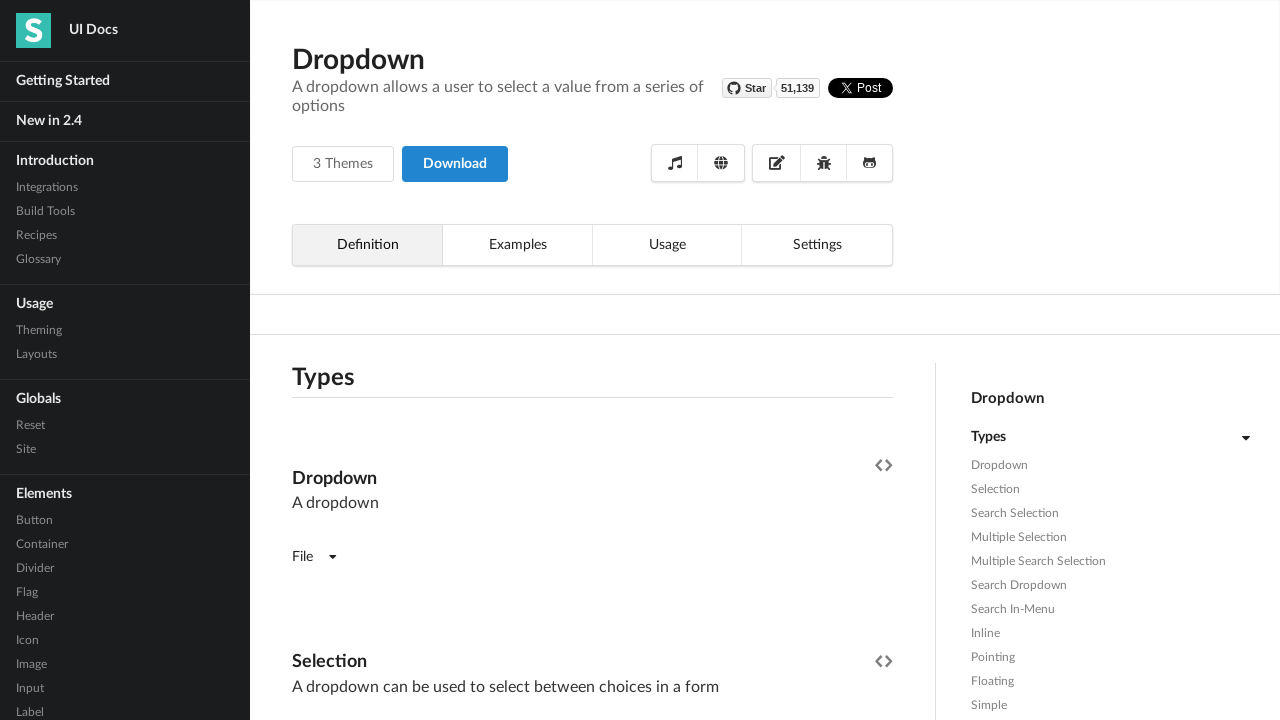

Navigated to Semantic UI dropdown documentation page
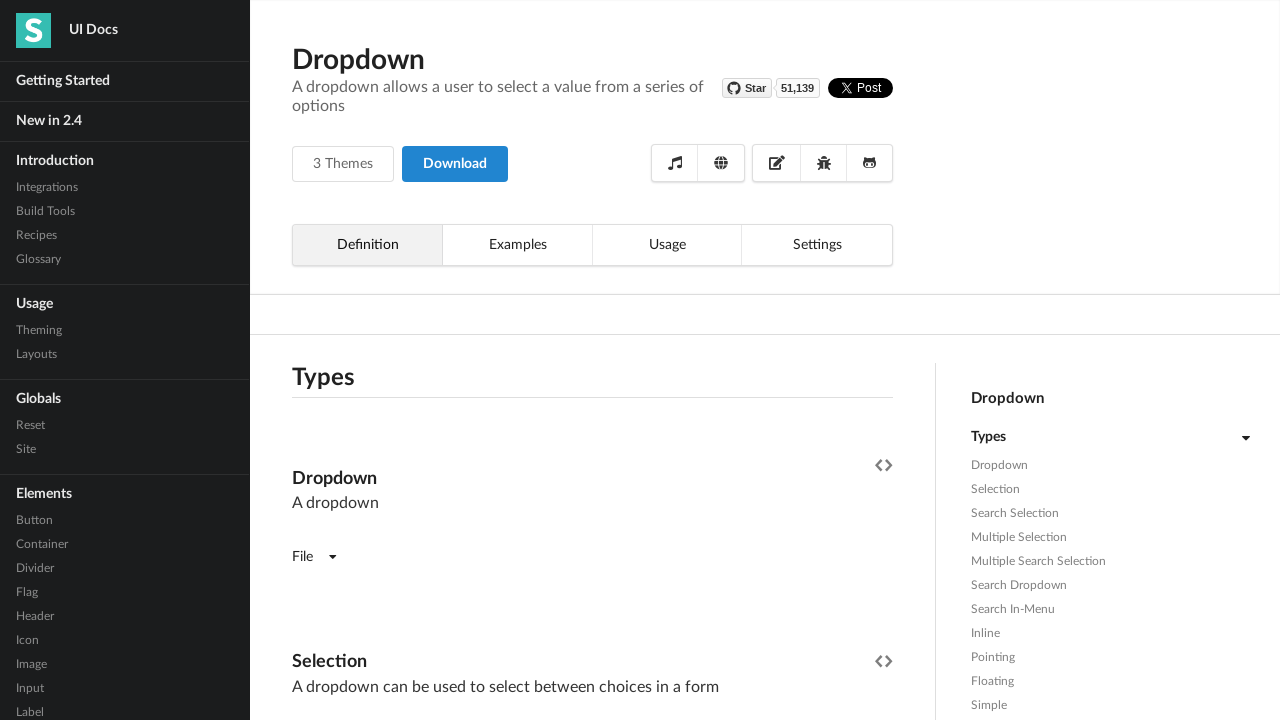

Maximized browser window to 1920x1080
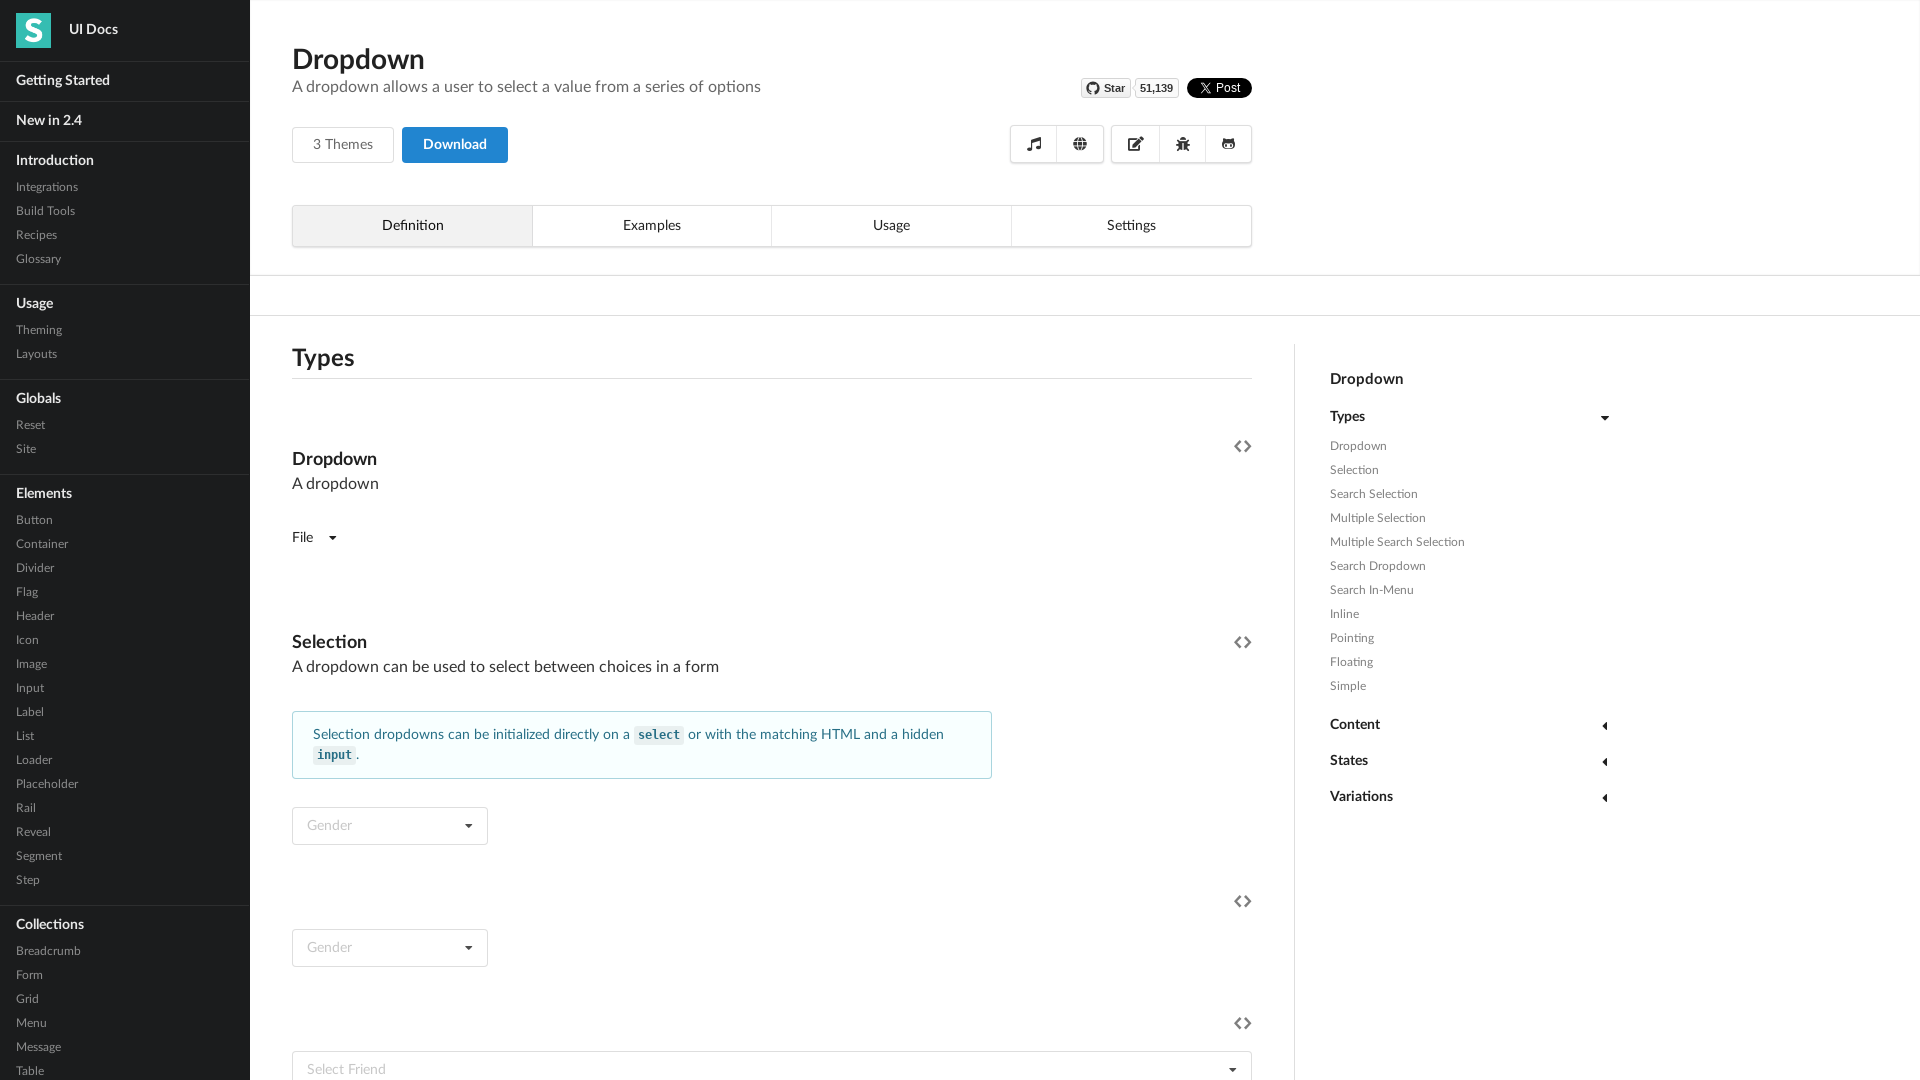

Waited for page to fully load (domcontentloaded)
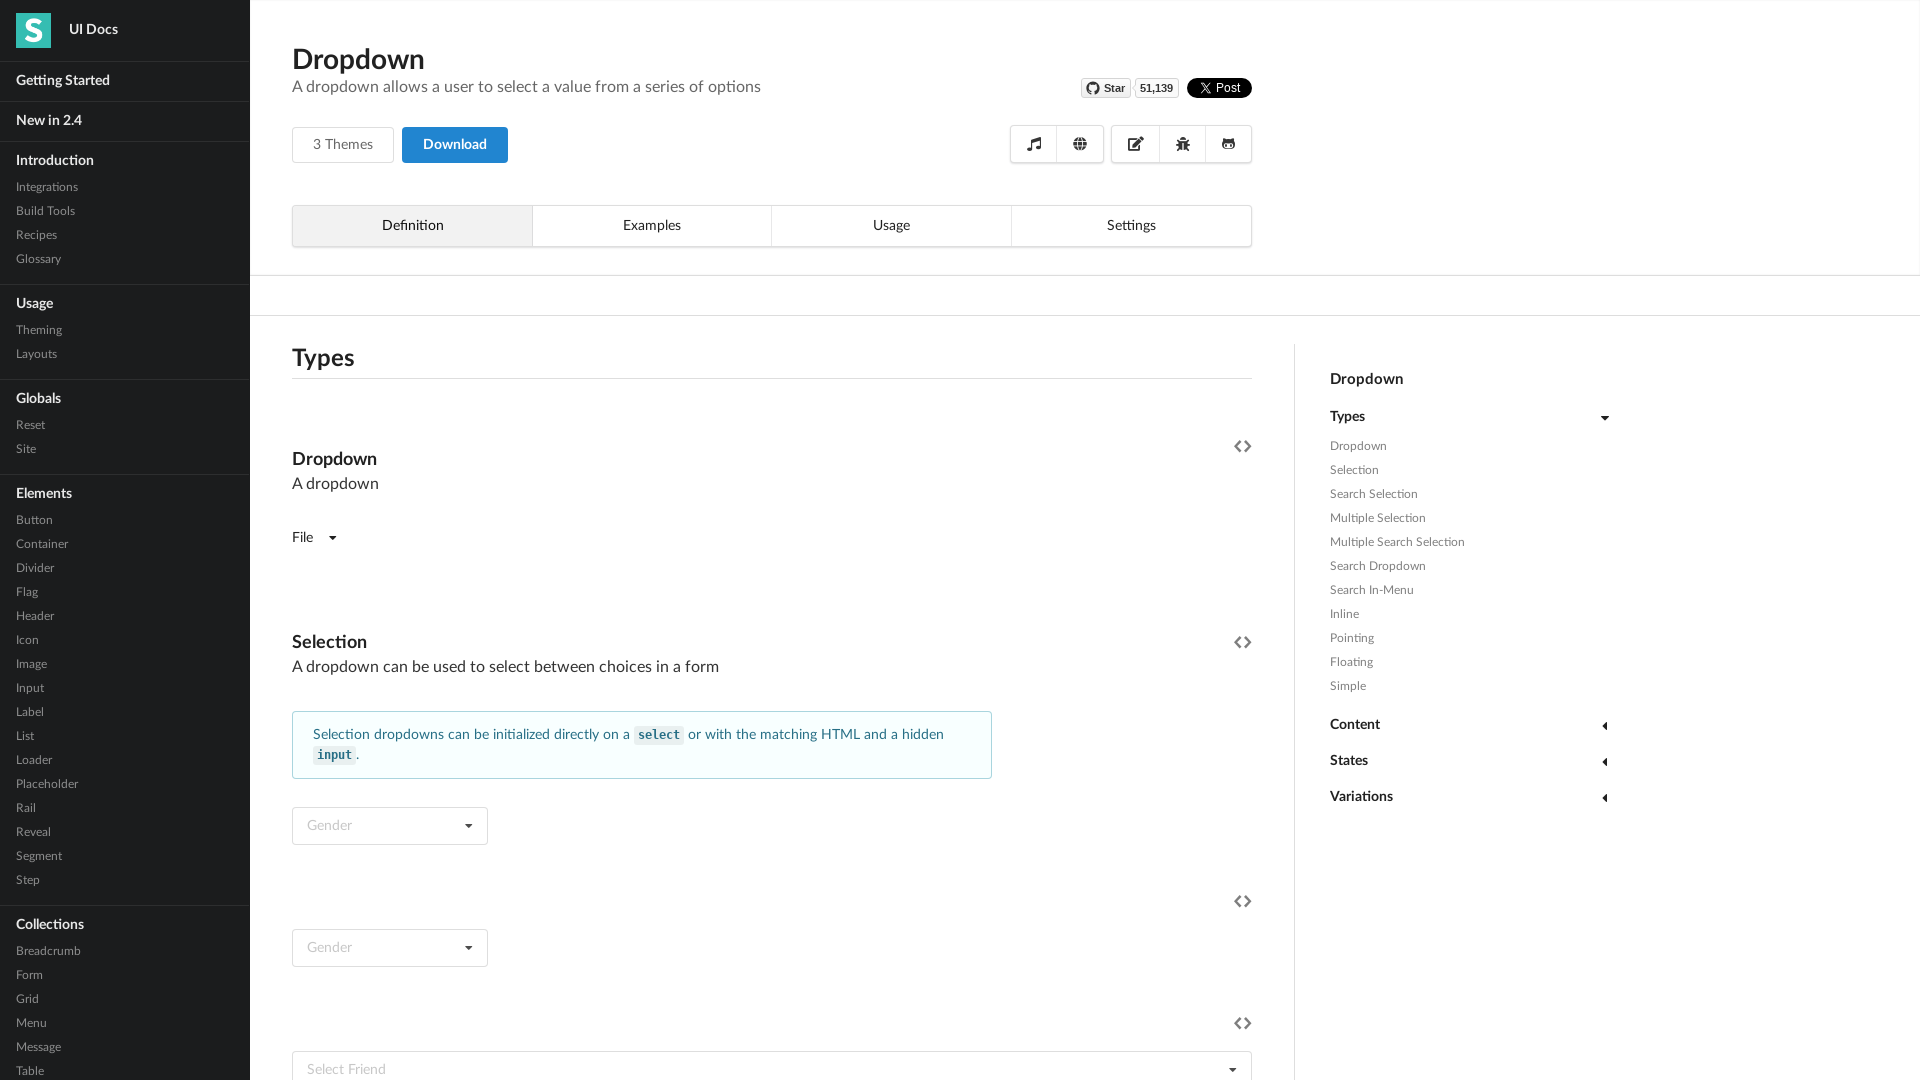

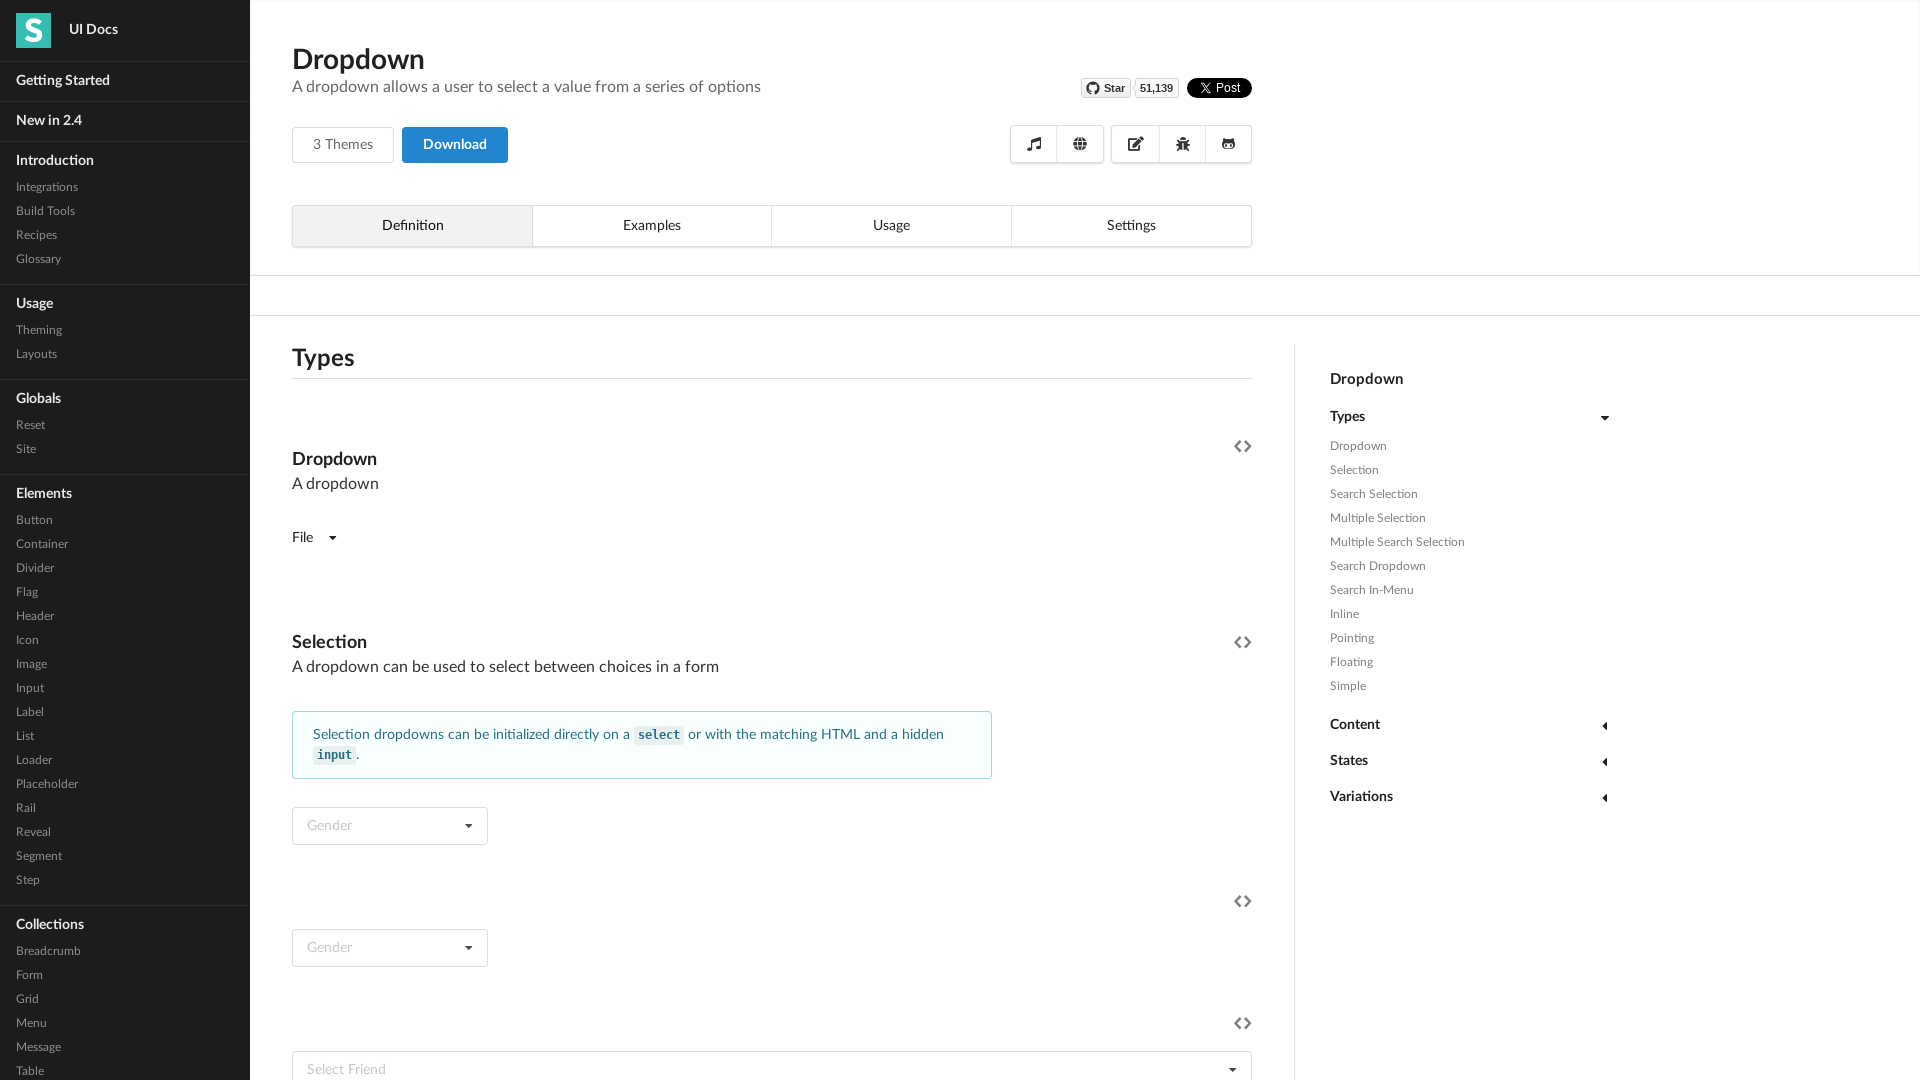